Tests drag and drop functionality by dragging an element from the drag area and dropping it onto the drop area, then verifying the drop was successful by checking for "Dropped!" text.

Starting URL: https://demoqa.com/droppable

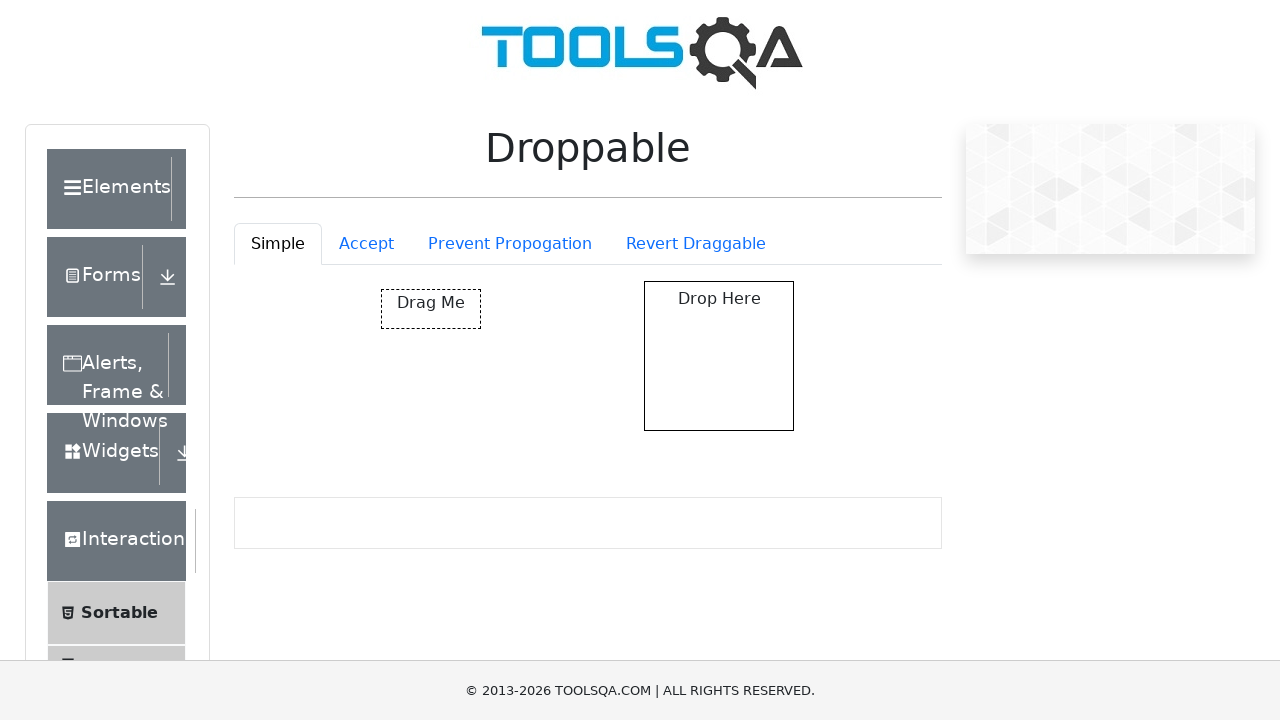

Located the draggable element
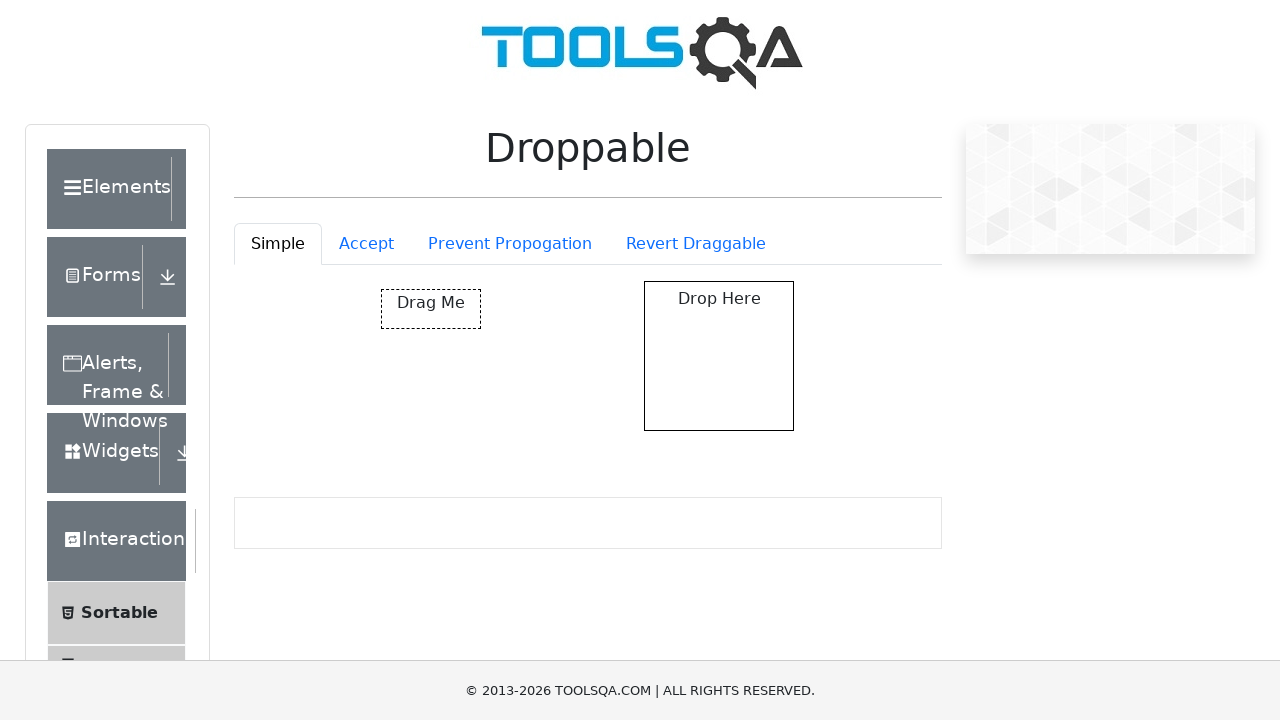

Located the droppable element
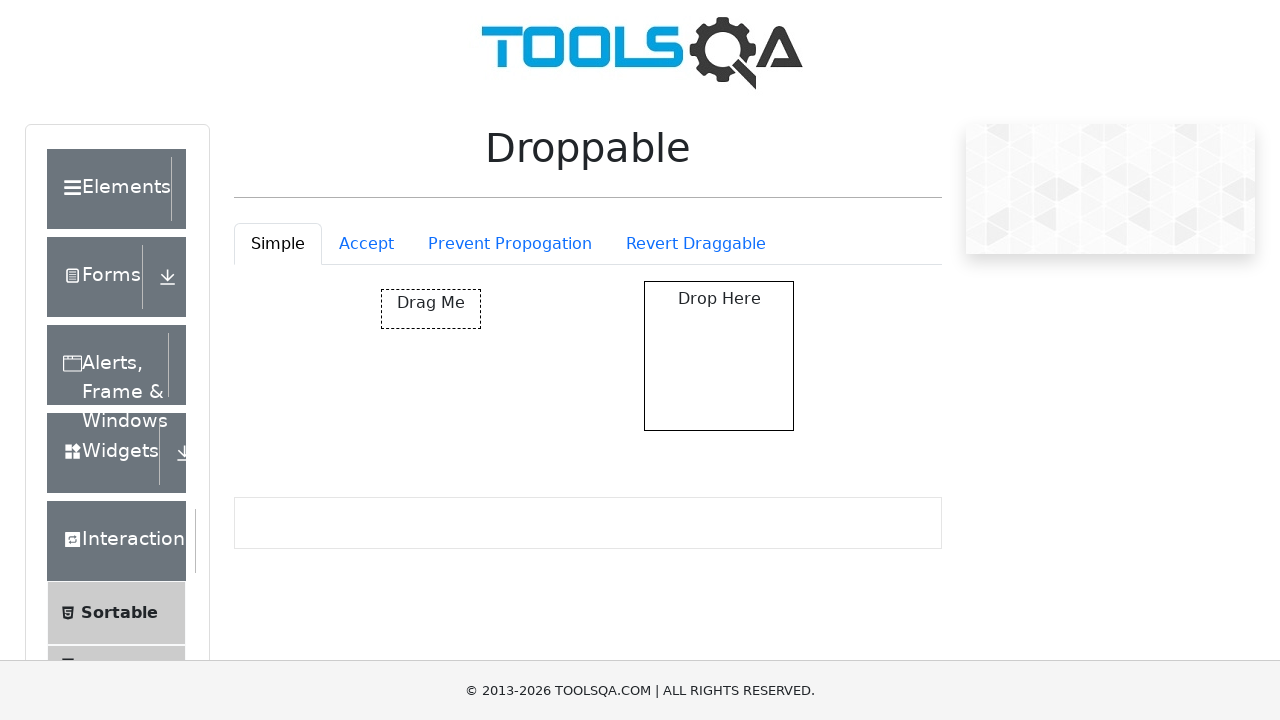

Dragged element from drag area and dropped it onto the drop area at (719, 356)
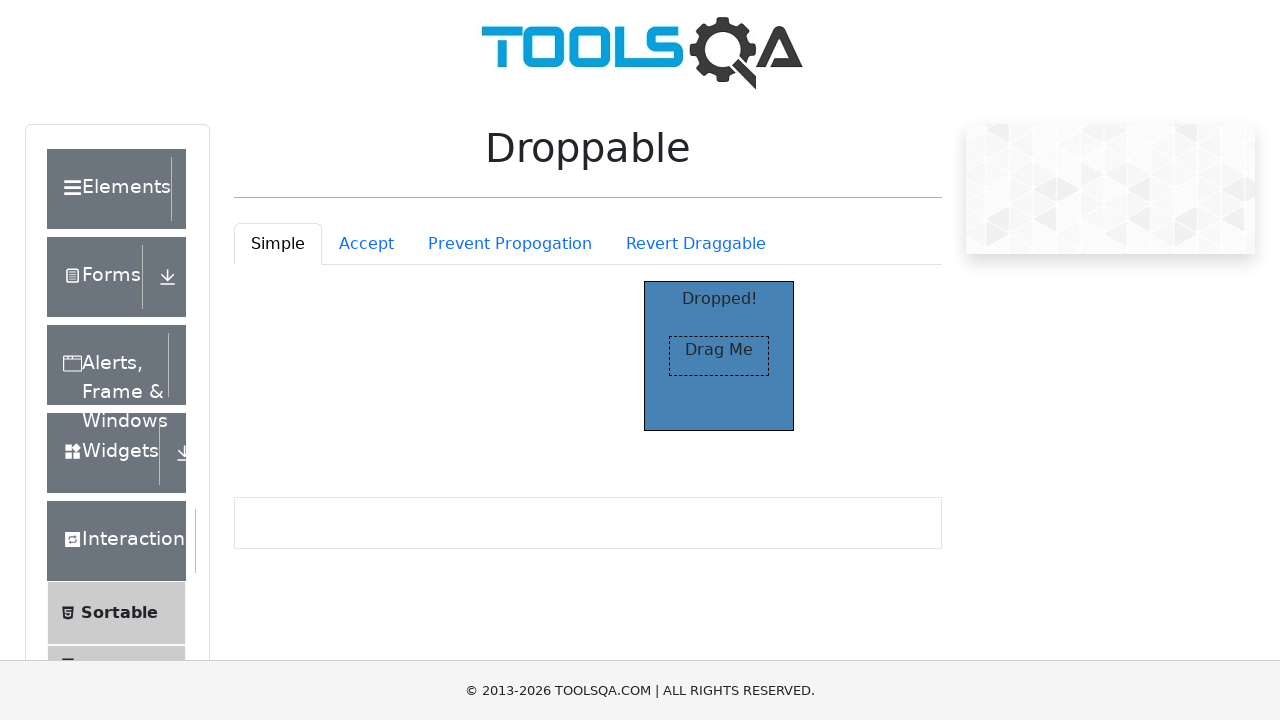

Verified drop was successful by confirming 'Dropped!' text appeared
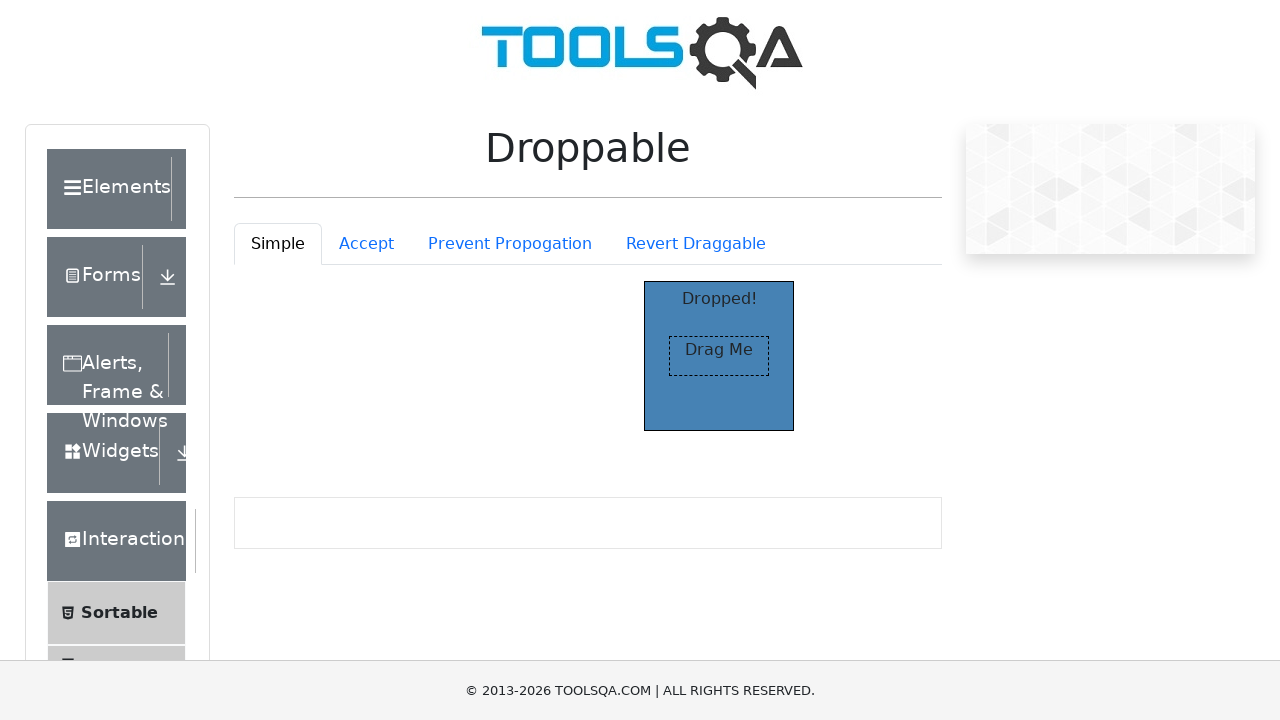

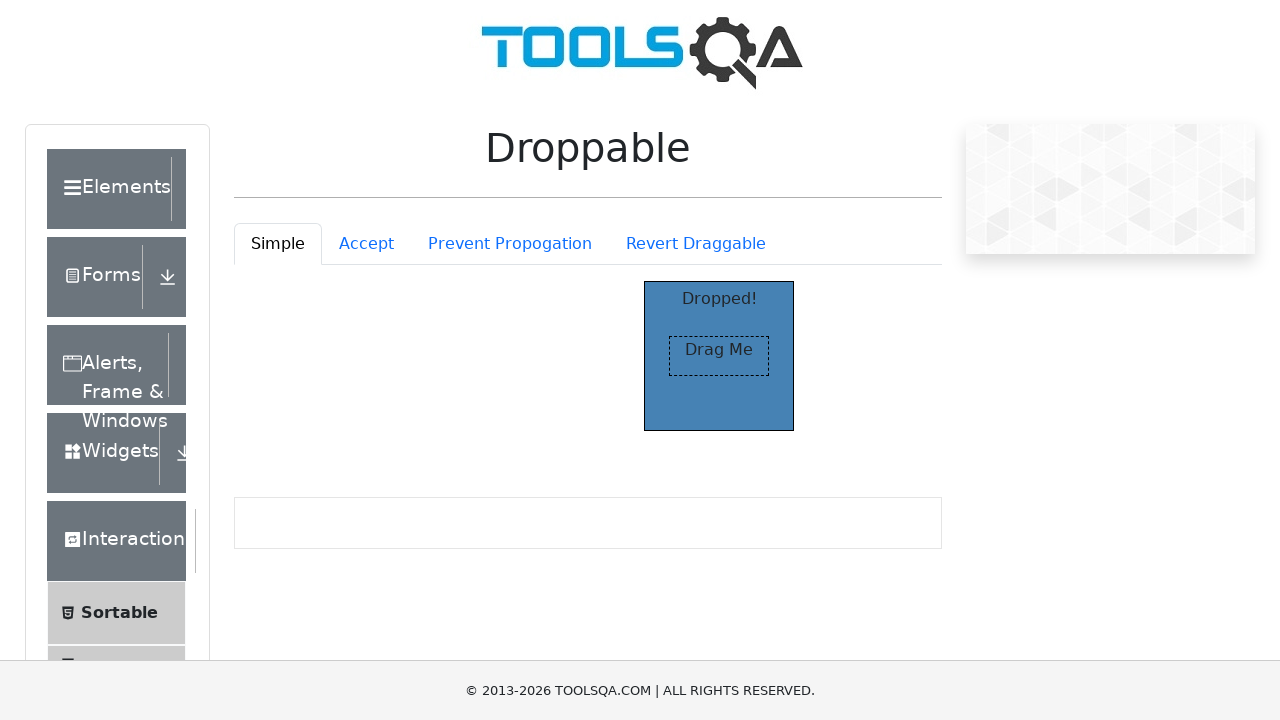